Tests form submission by filling in personal details (first name, last name, email, age), selecting gender and experience radio buttons, checking all profession checkboxes, and verifying successful form submission message.

Starting URL: https://seleniumui.moderntester.pl/form.php

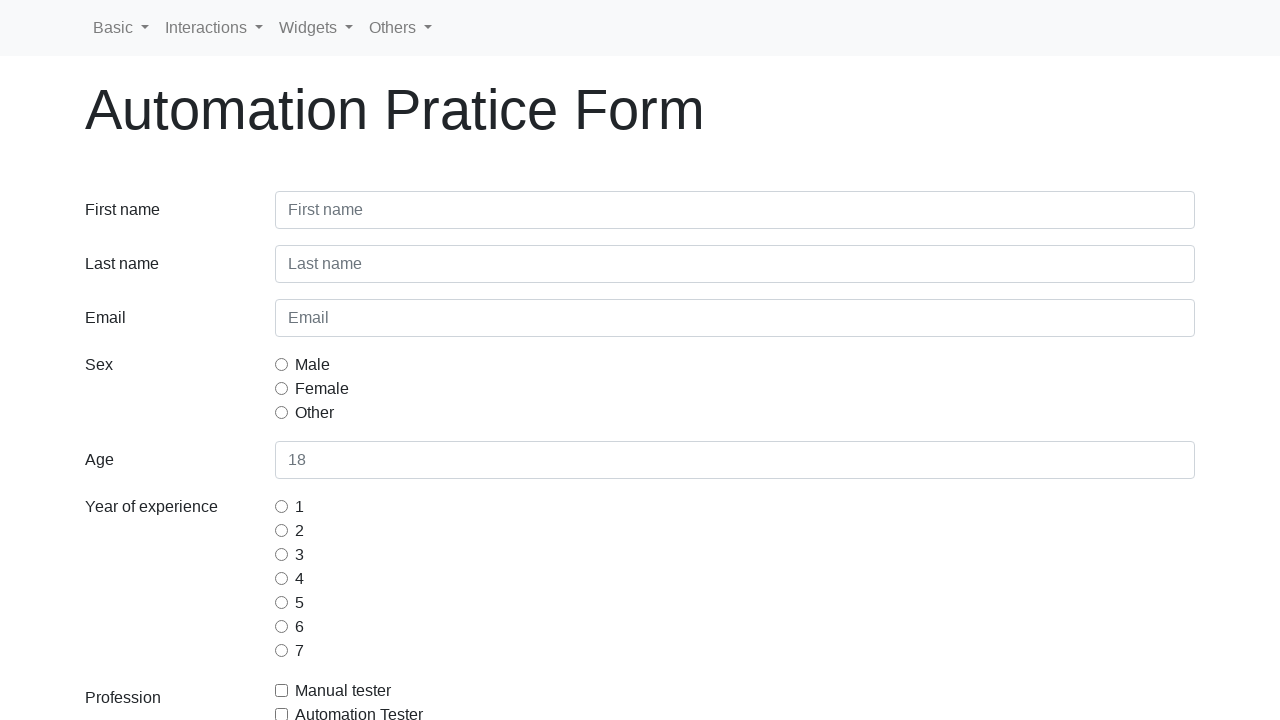

Filled first name field with 'Jan' on #inputFirstName3
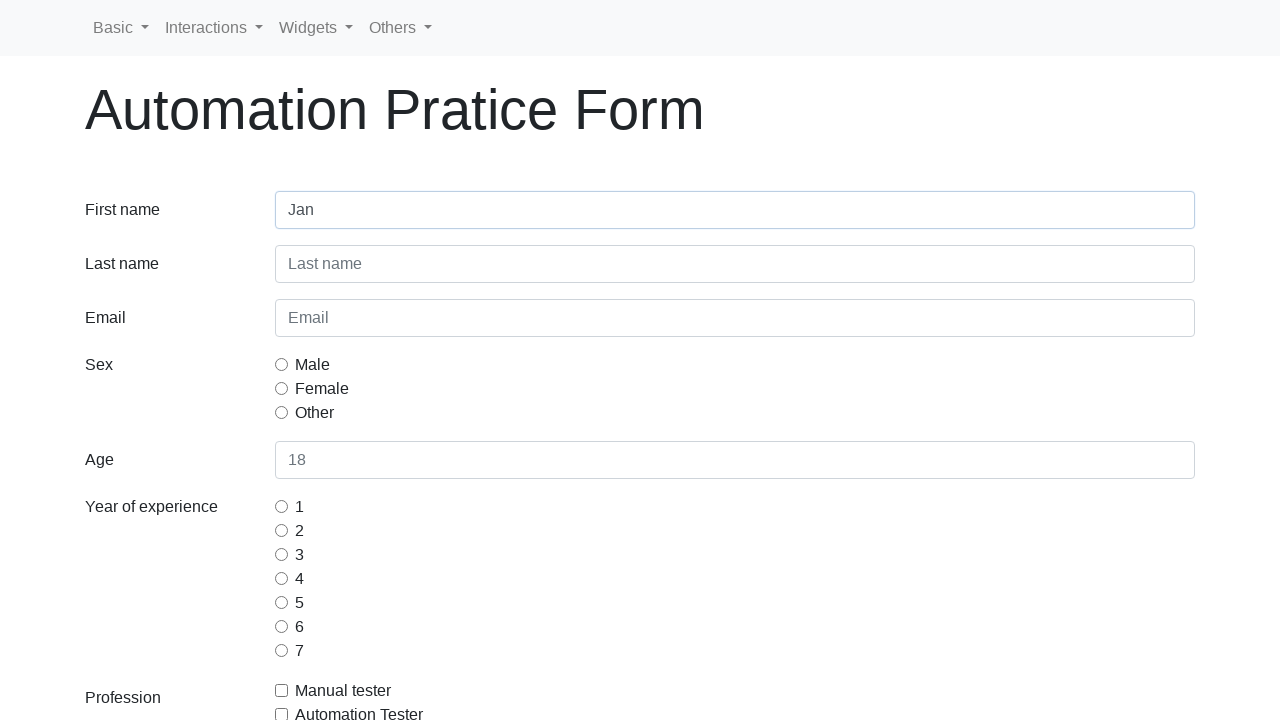

Filled last name field with 'Kowalski' on #inputLastName3
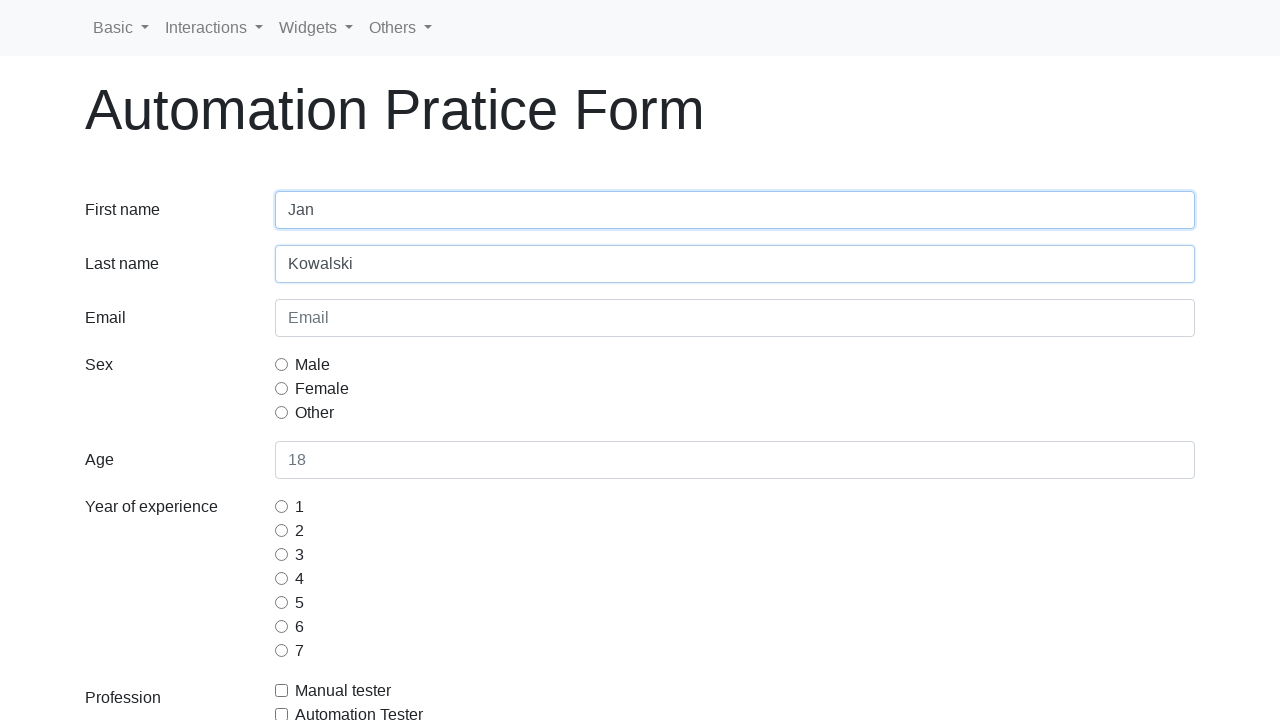

Filled email field with 'j.k@w.pl' on #inputEmail3
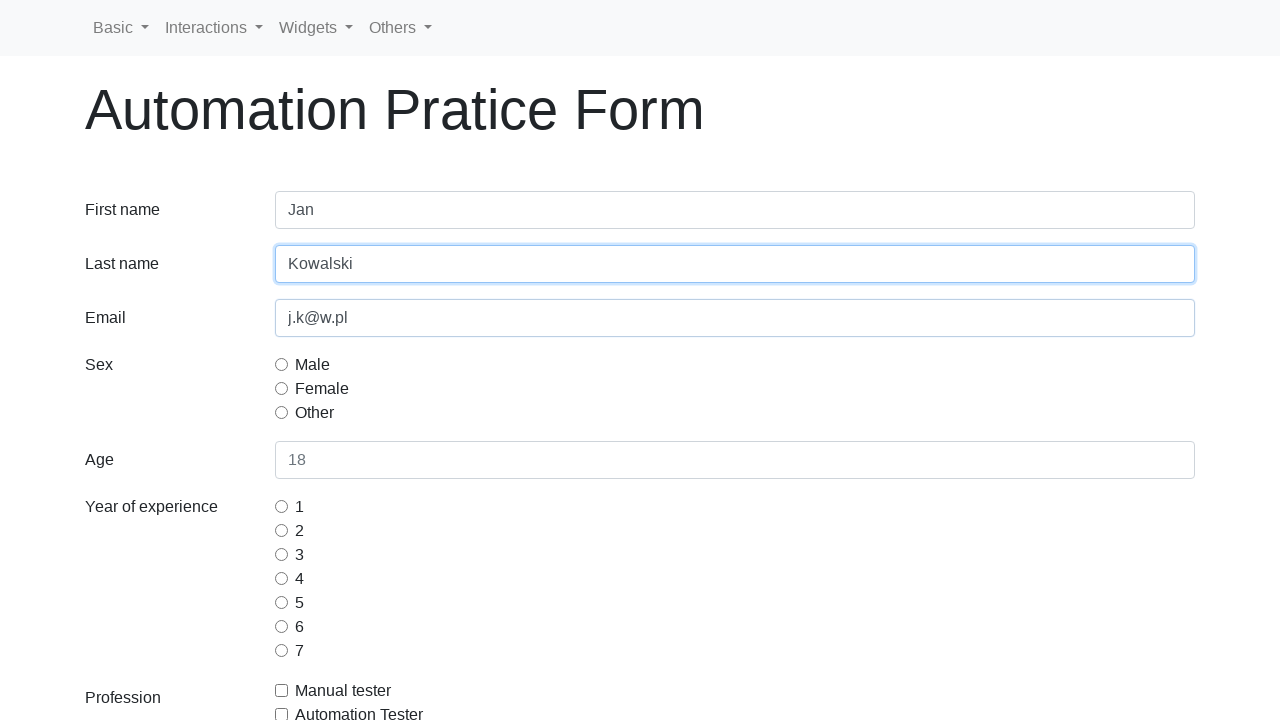

Filled age field with '45' on #inputAge3
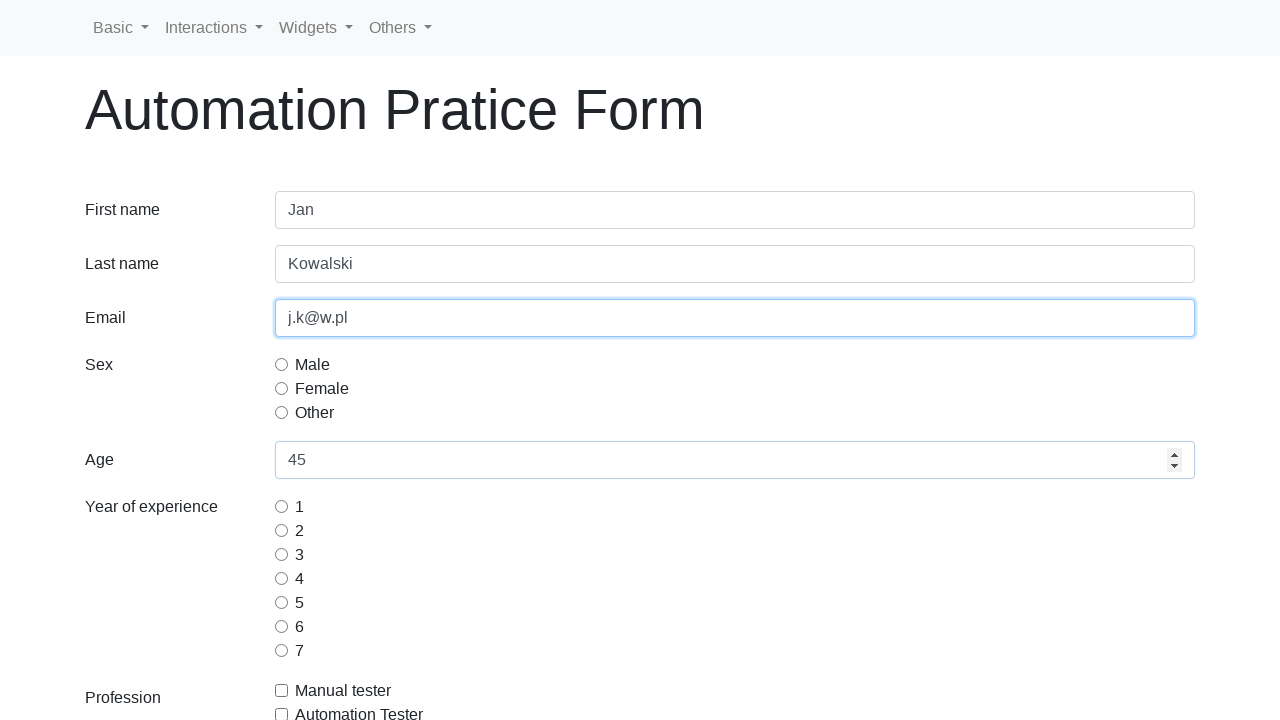

Selected Male gender option at (282, 364) on input[name='gridRadiosSex'] >> nth=0
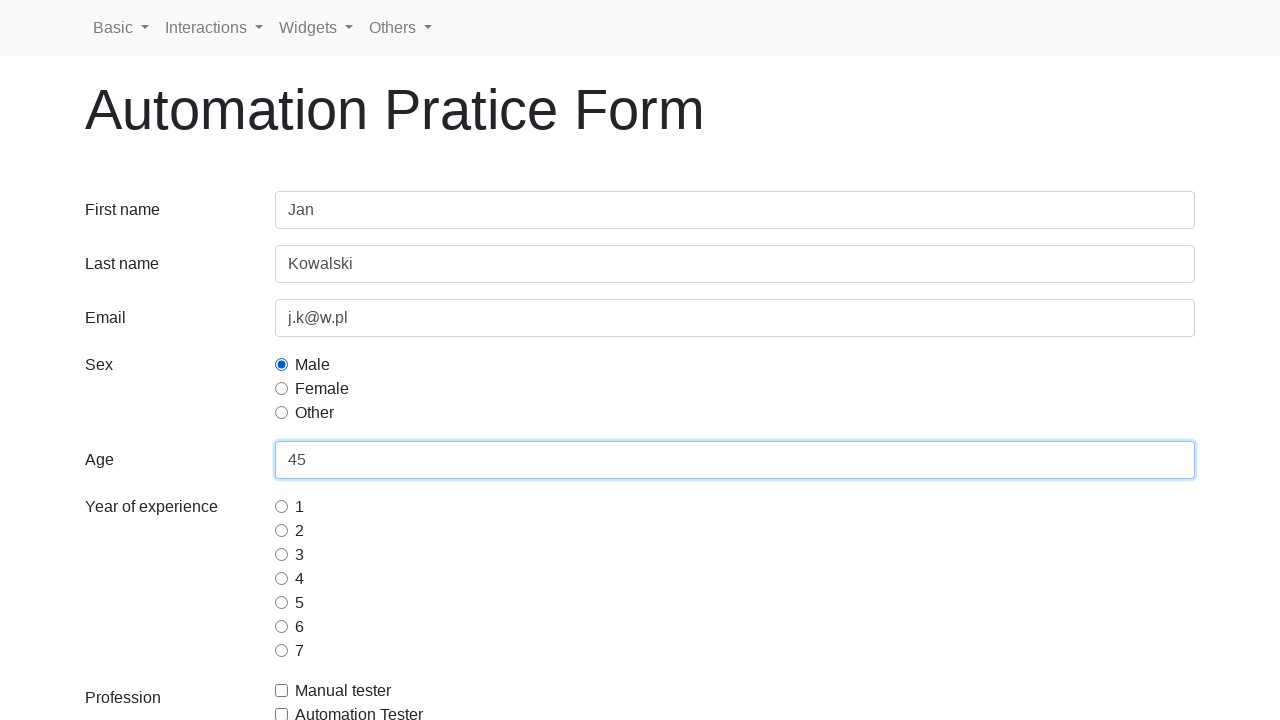

Selected experience level (second option) at (282, 530) on input[name='gridRadiosExperience'] >> nth=1
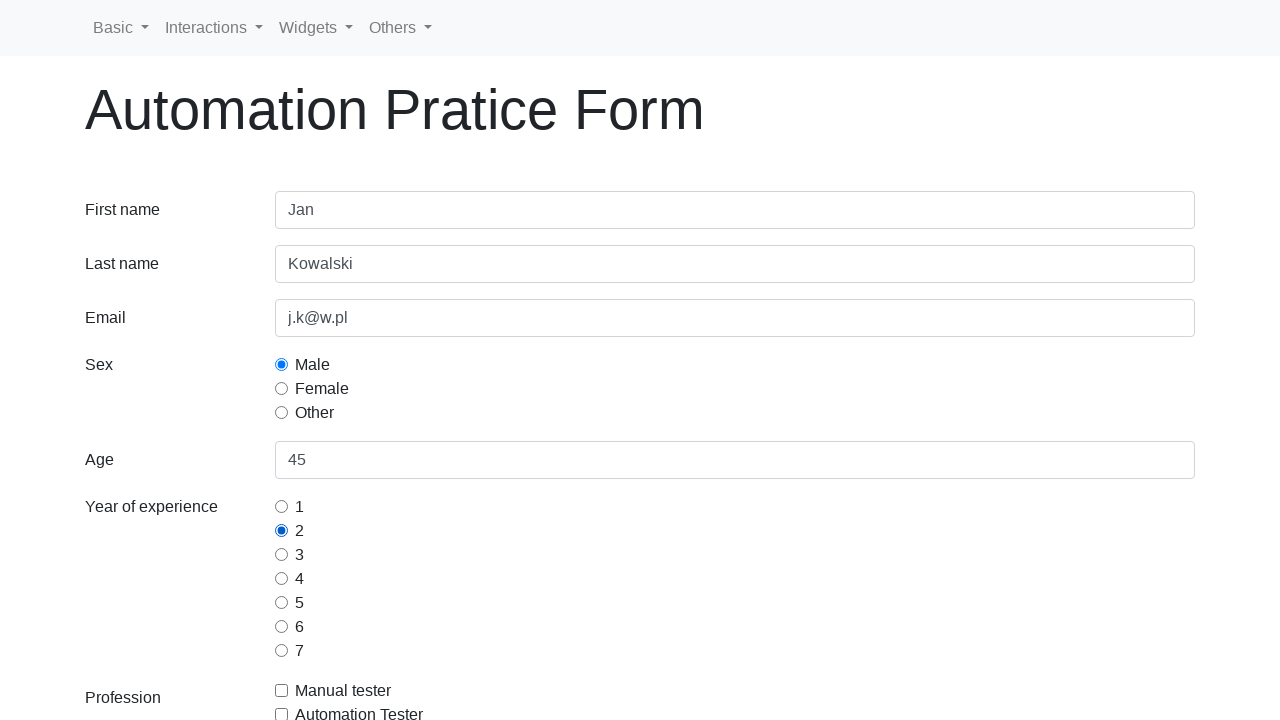

Checked profession checkbox 1 at (282, 690) on input[name='gridCheckboxProfession'] >> nth=0
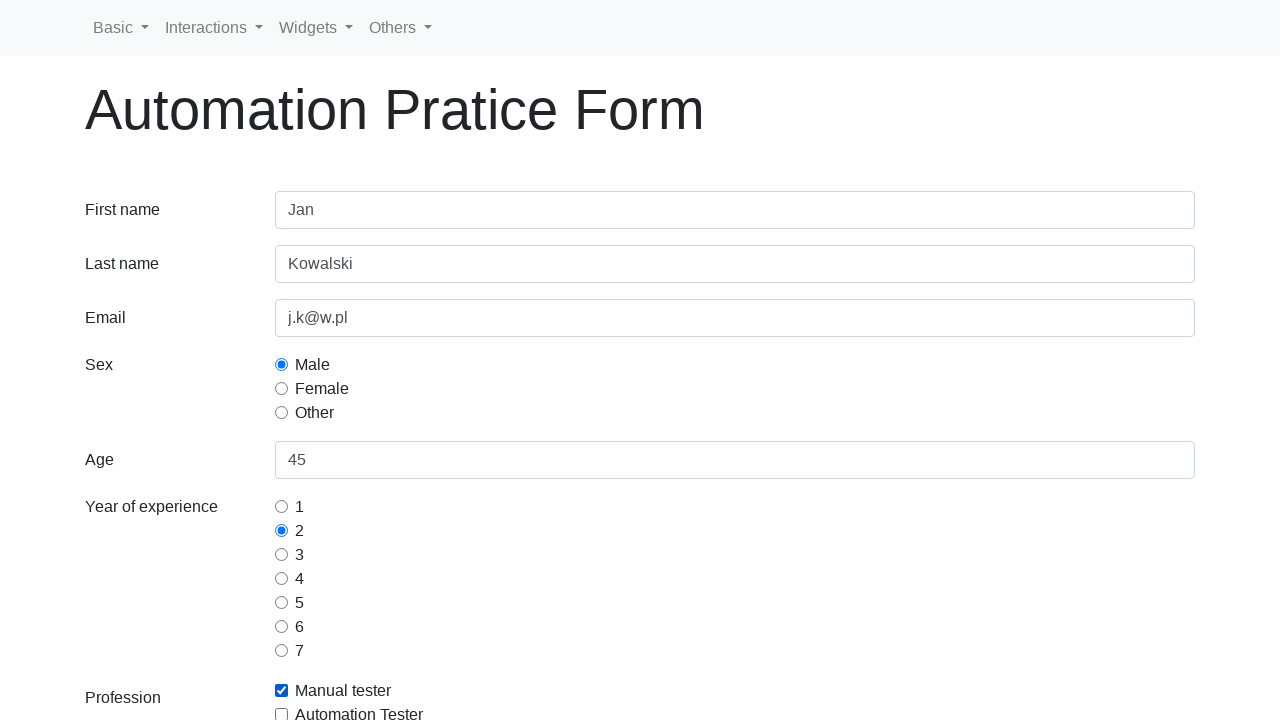

Checked profession checkbox 2 at (282, 714) on input[name='gridCheckboxProfession'] >> nth=1
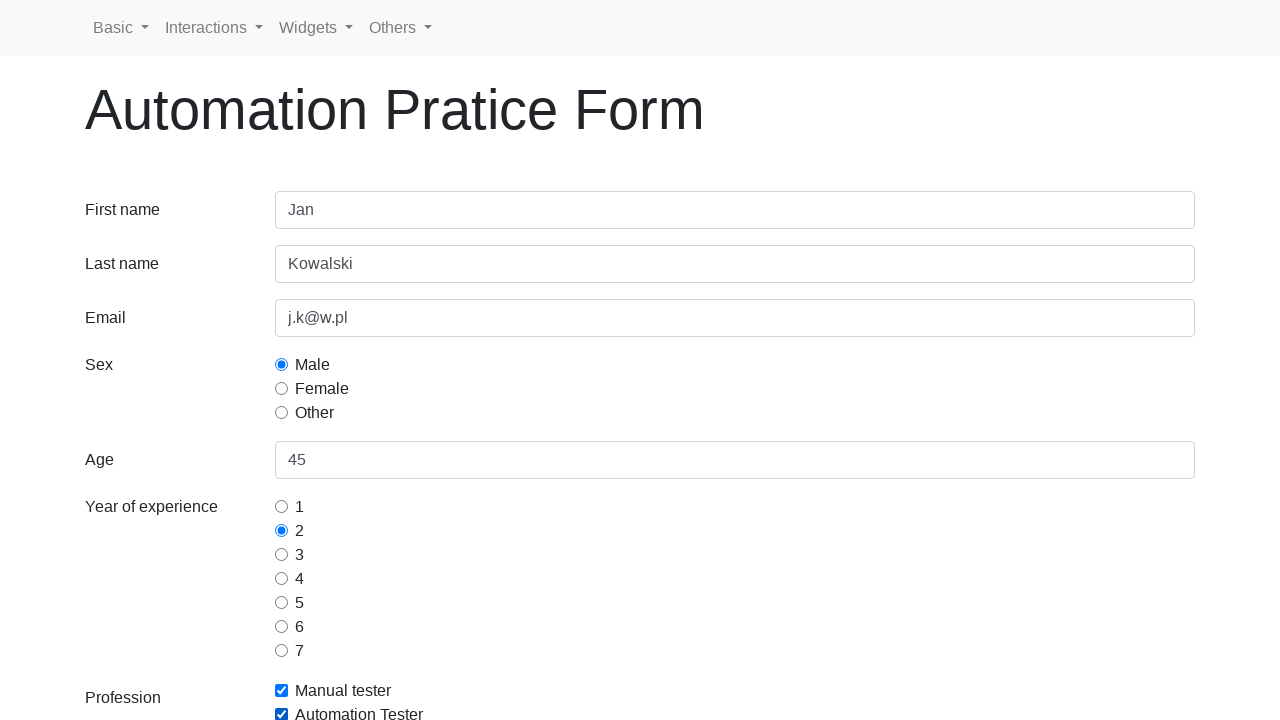

Checked profession checkbox 3 at (282, 360) on input[name='gridCheckboxProfession'] >> nth=2
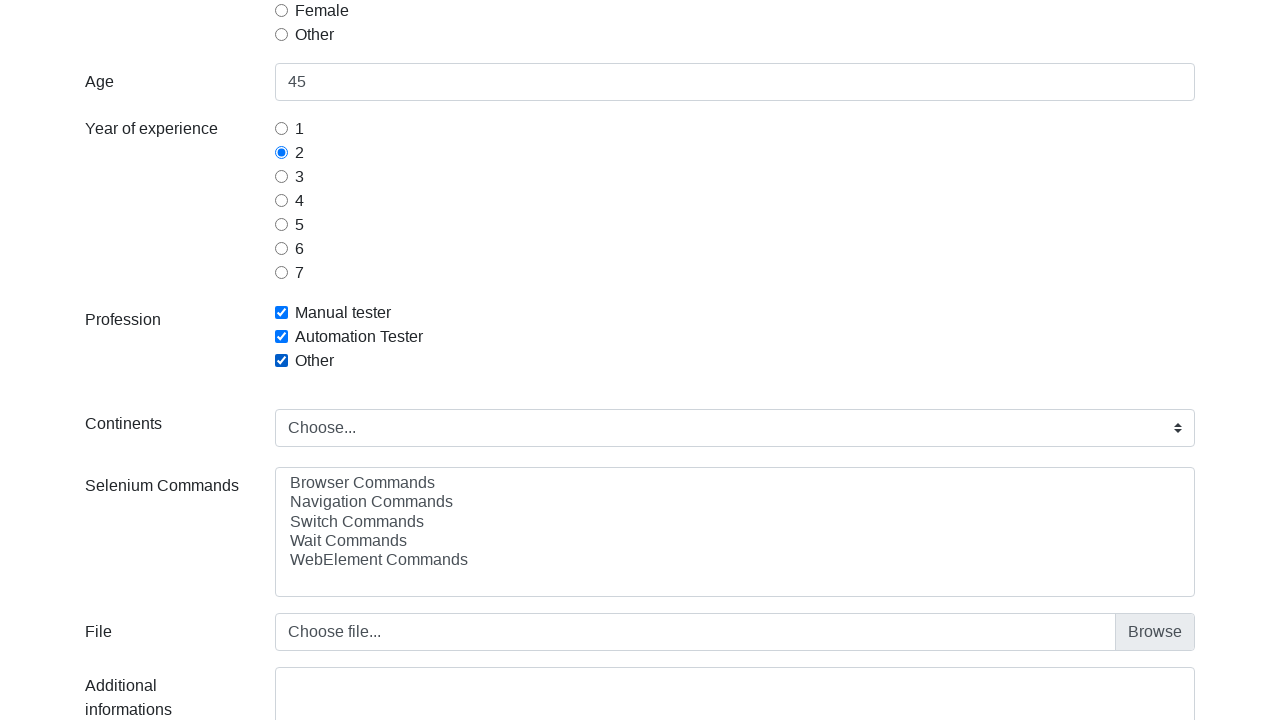

Clicked form submit button at (123, 594) on .btn-primary
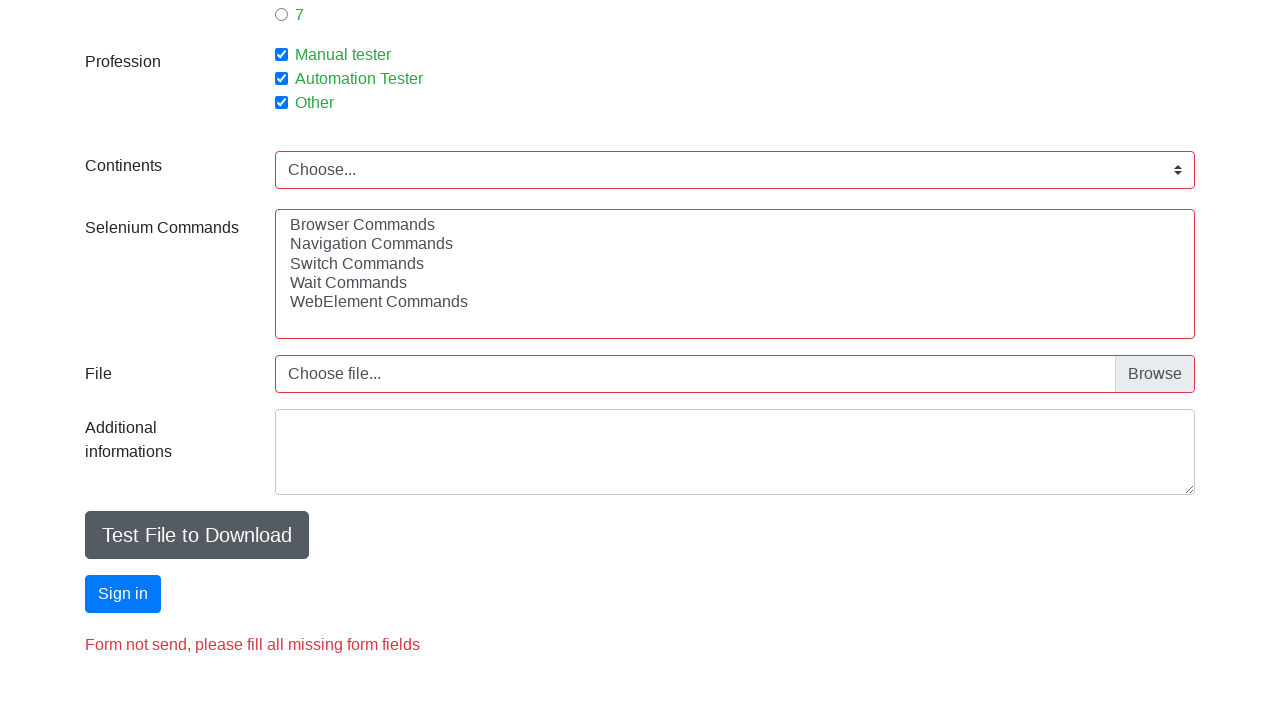

Form submission success message appeared
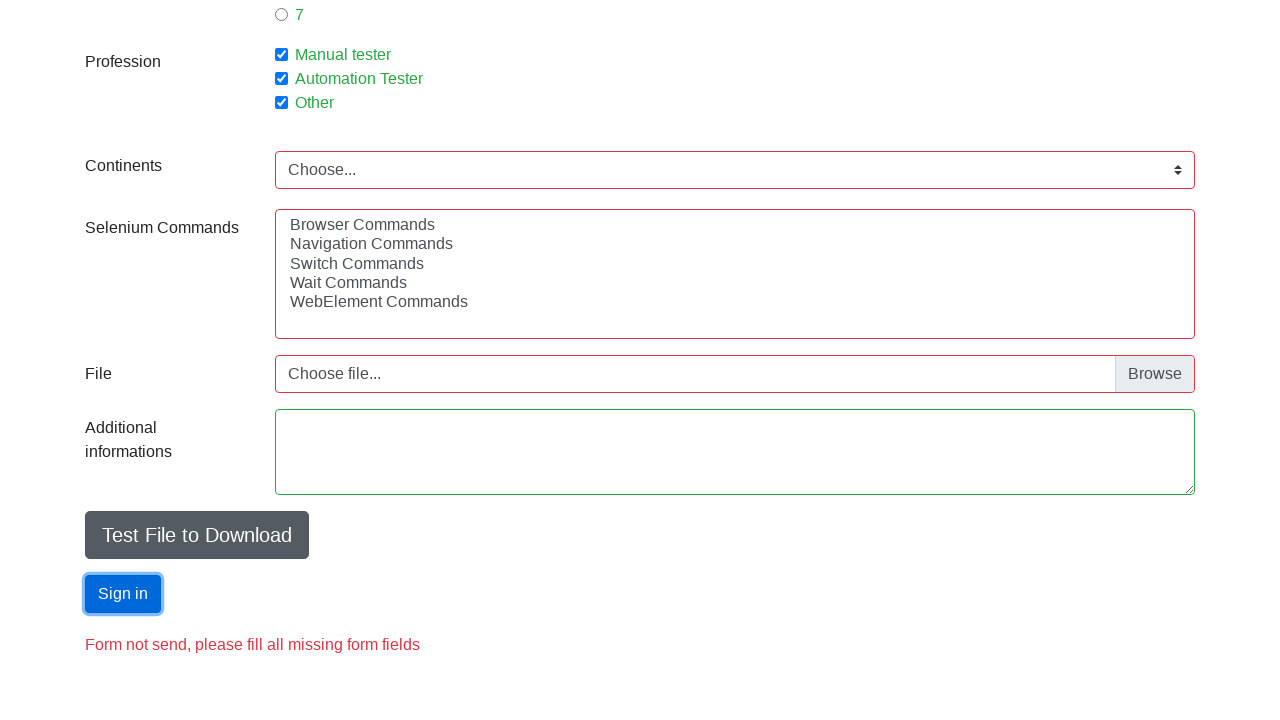

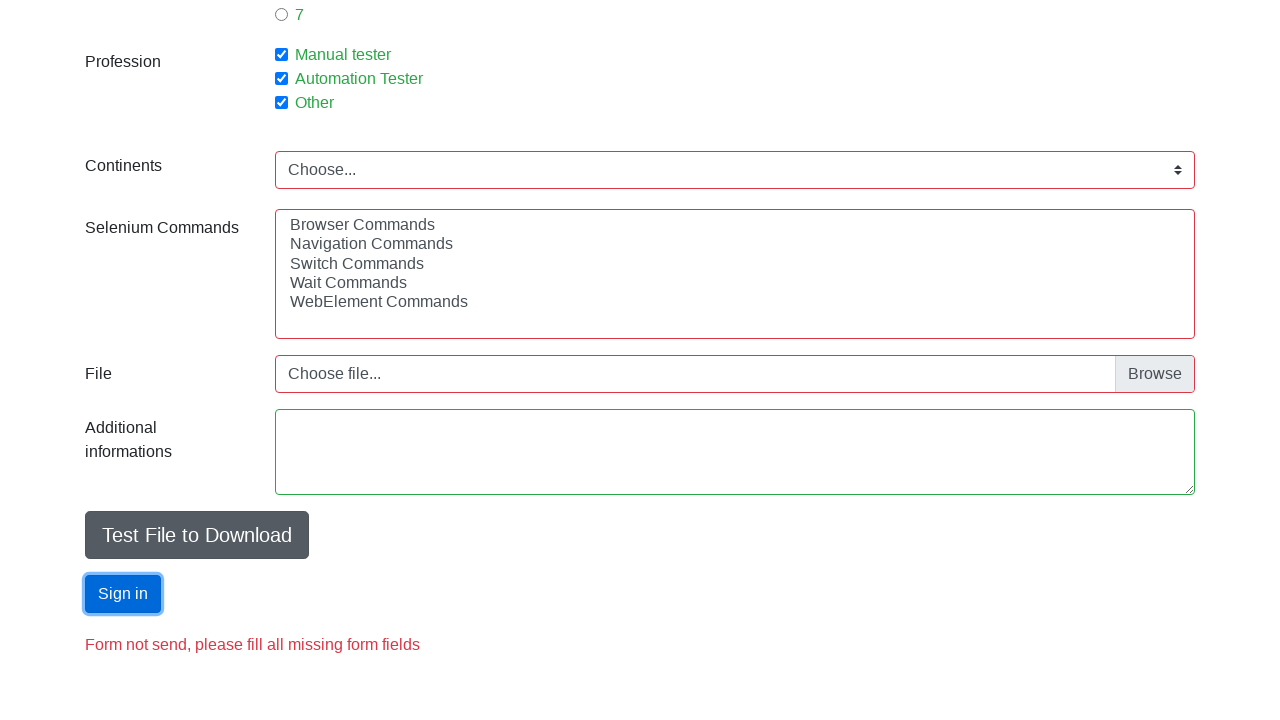